Tests radio button functionality by clicking the Yes radio button and verifying the selection output.

Starting URL: https://demoqa.com/radio-button

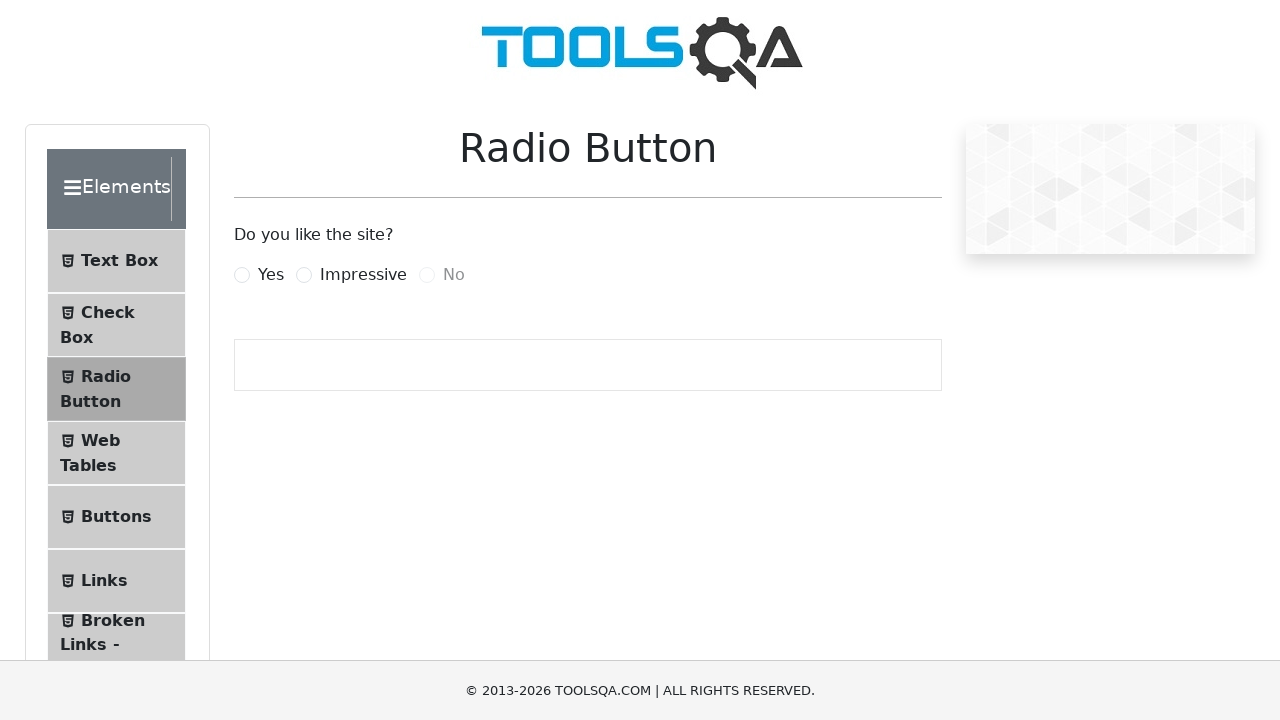

Scrolled down 200px to view radio buttons
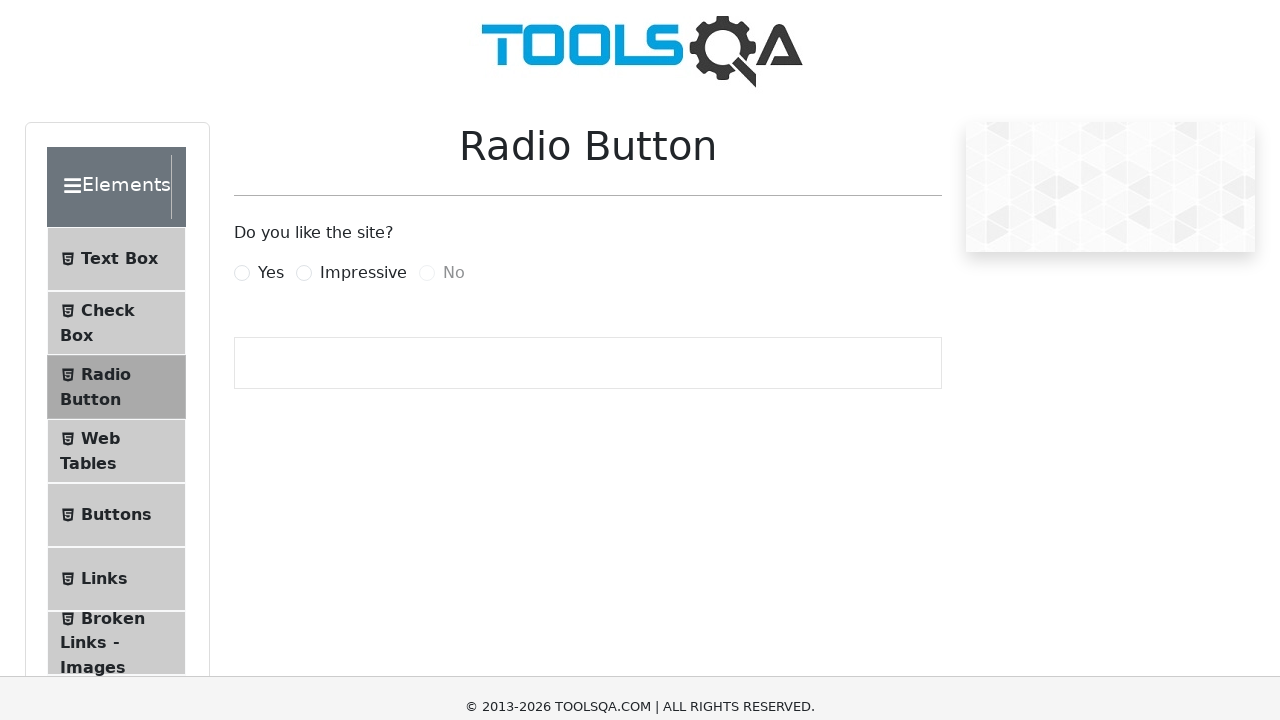

Clicked Yes radio button at (271, 75) on label[for='yesRadio']
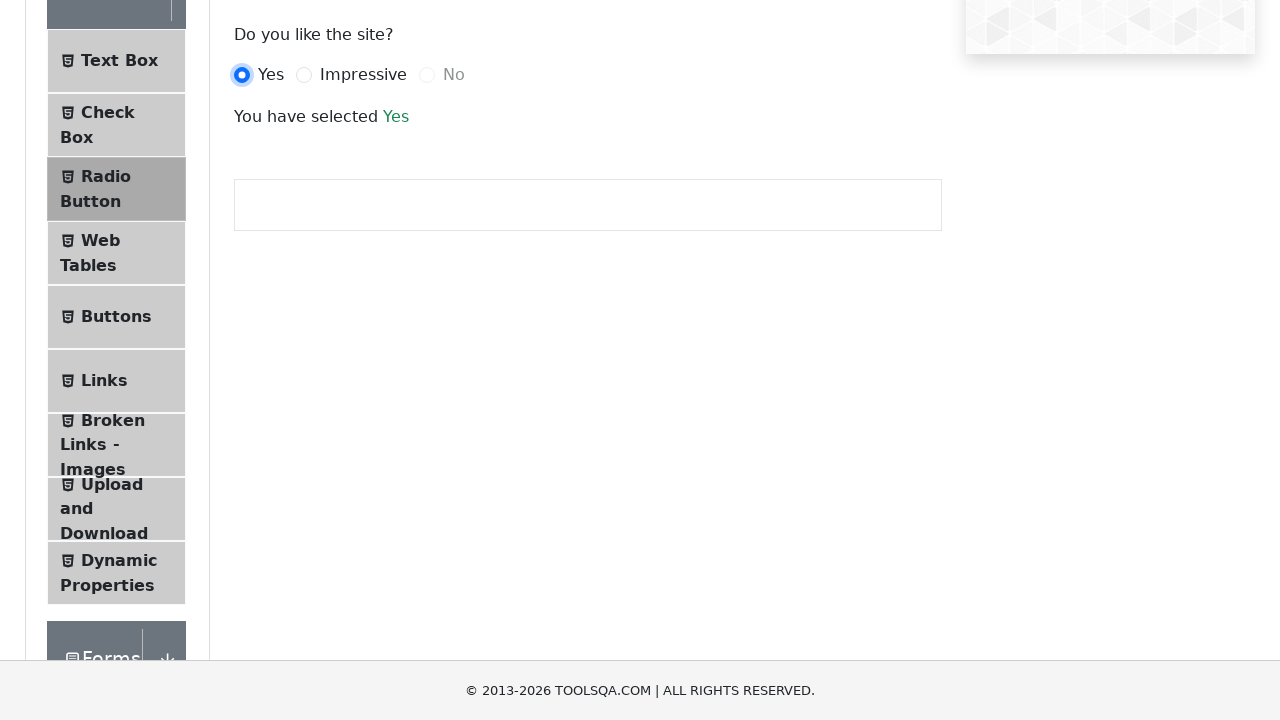

Verified selection output text is displayed
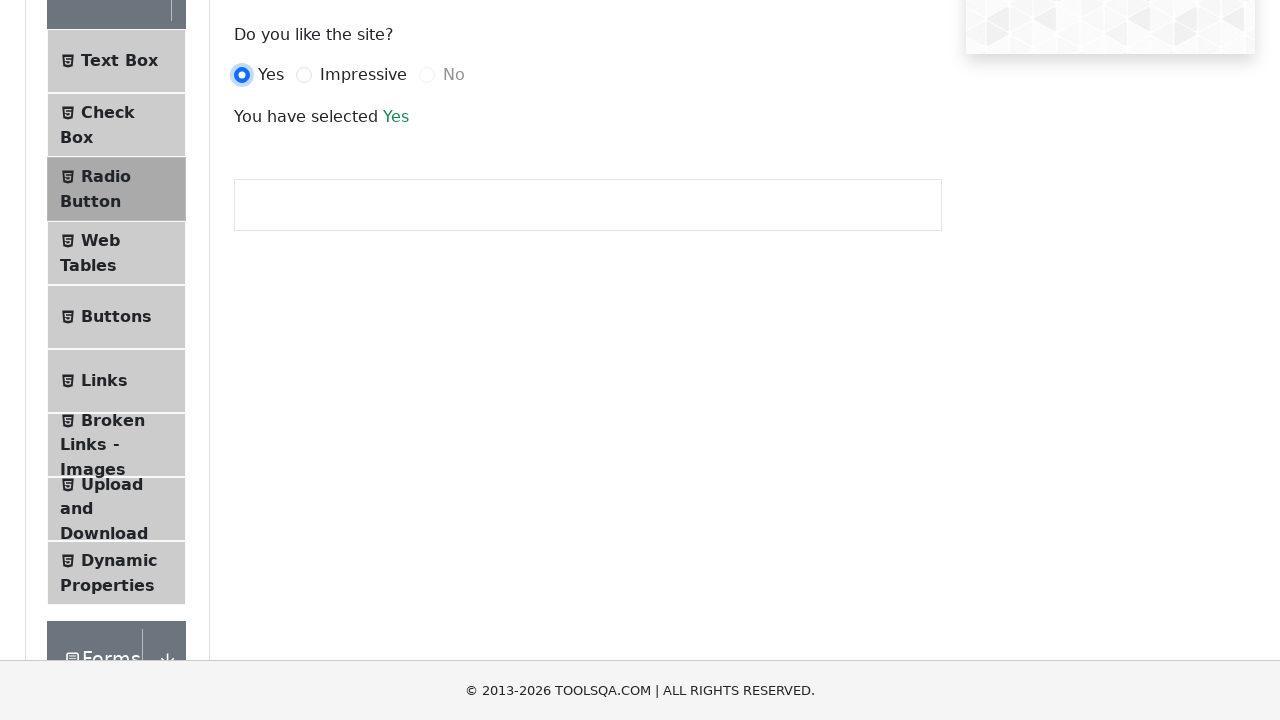

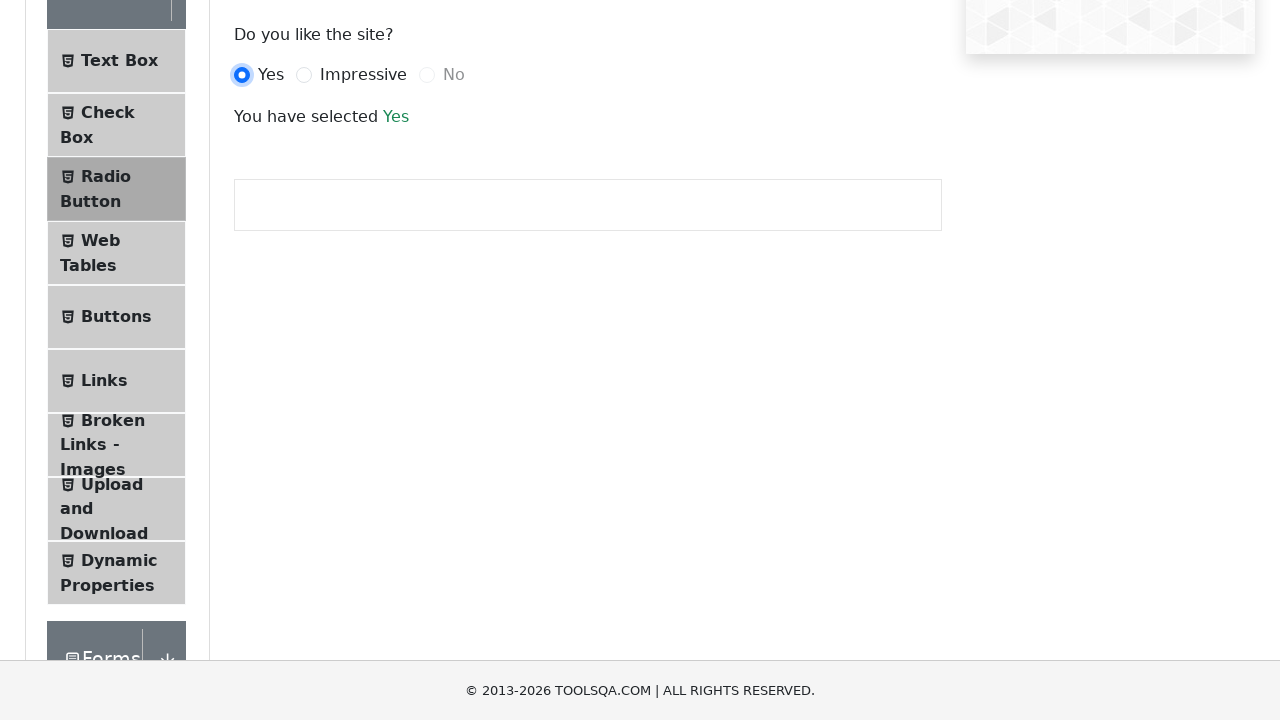